Tests editing a todo item by double-clicking to enter edit mode and changing the text

Starting URL: https://demo.playwright.dev/todomvc

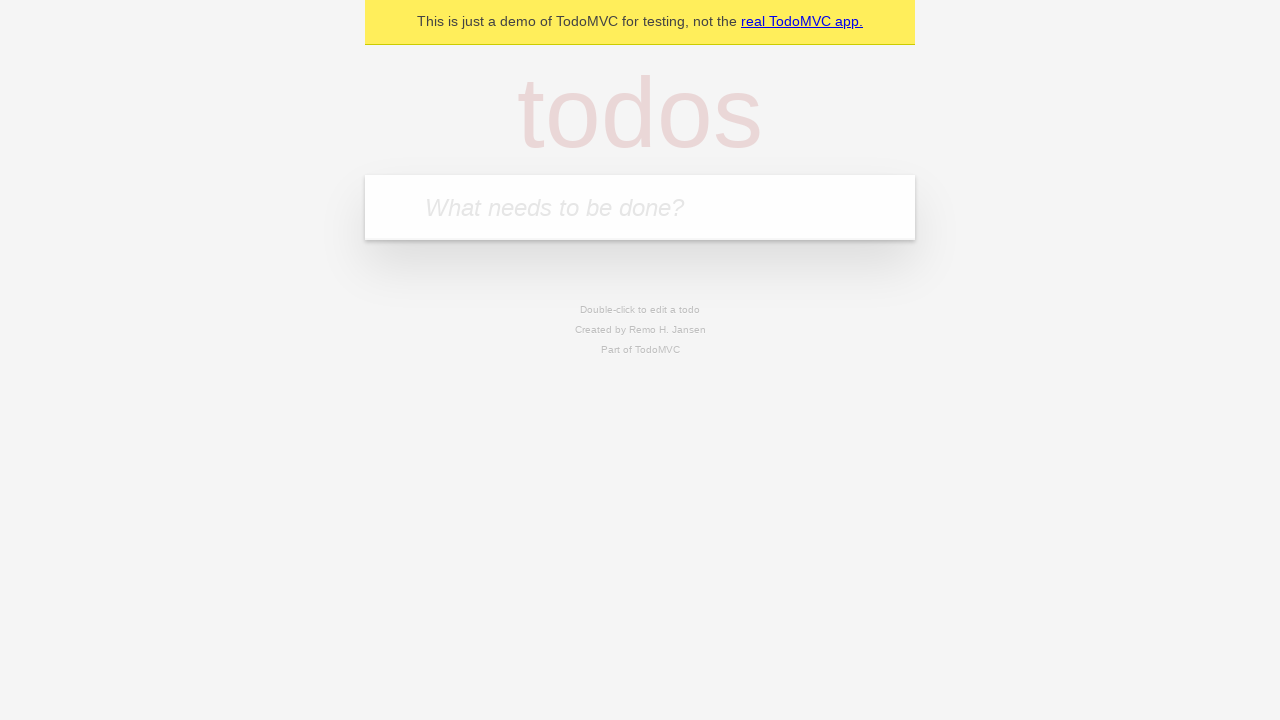

Filled new todo input with 'buy some cheese' on .new-todo
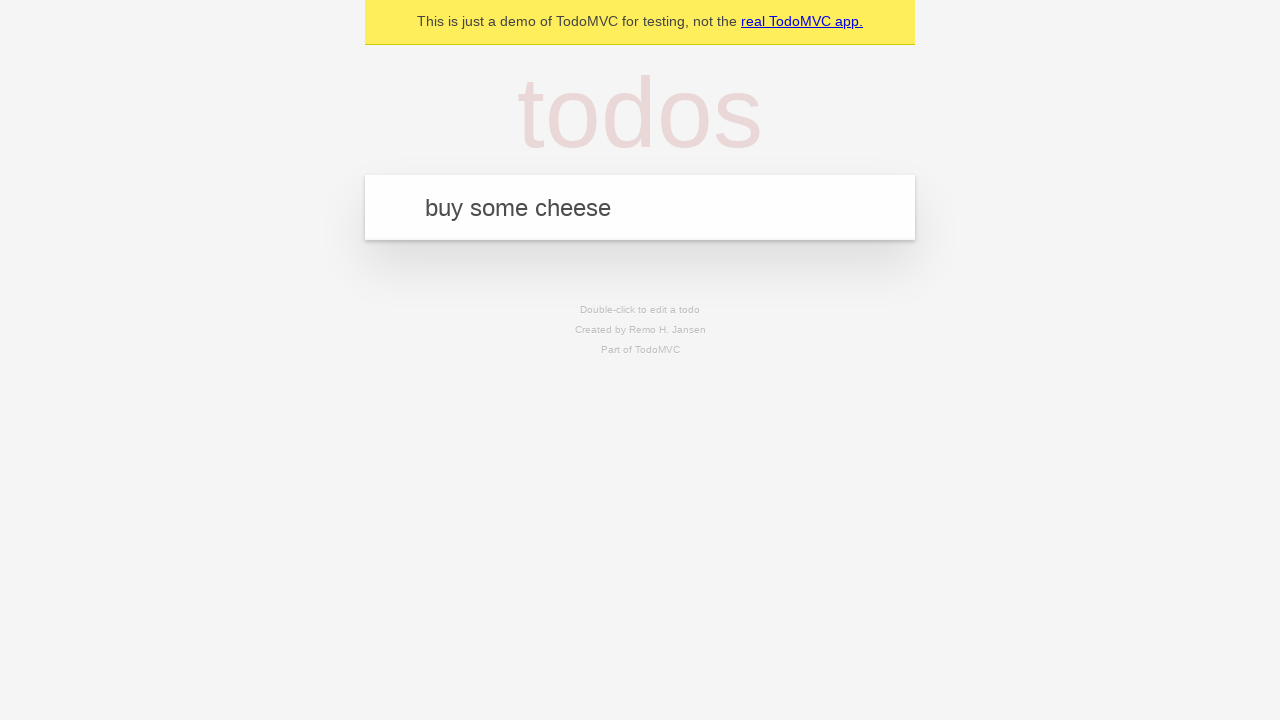

Pressed Enter to add first todo on .new-todo
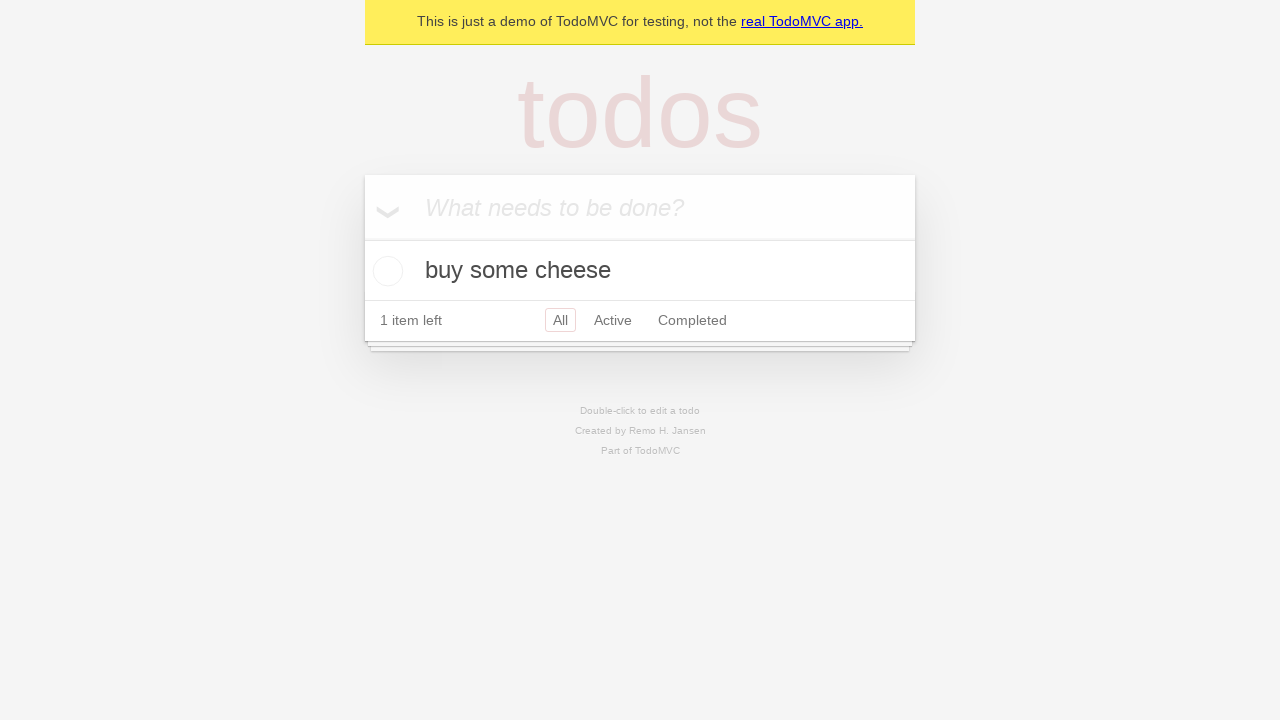

Filled new todo input with 'feed the cat' on .new-todo
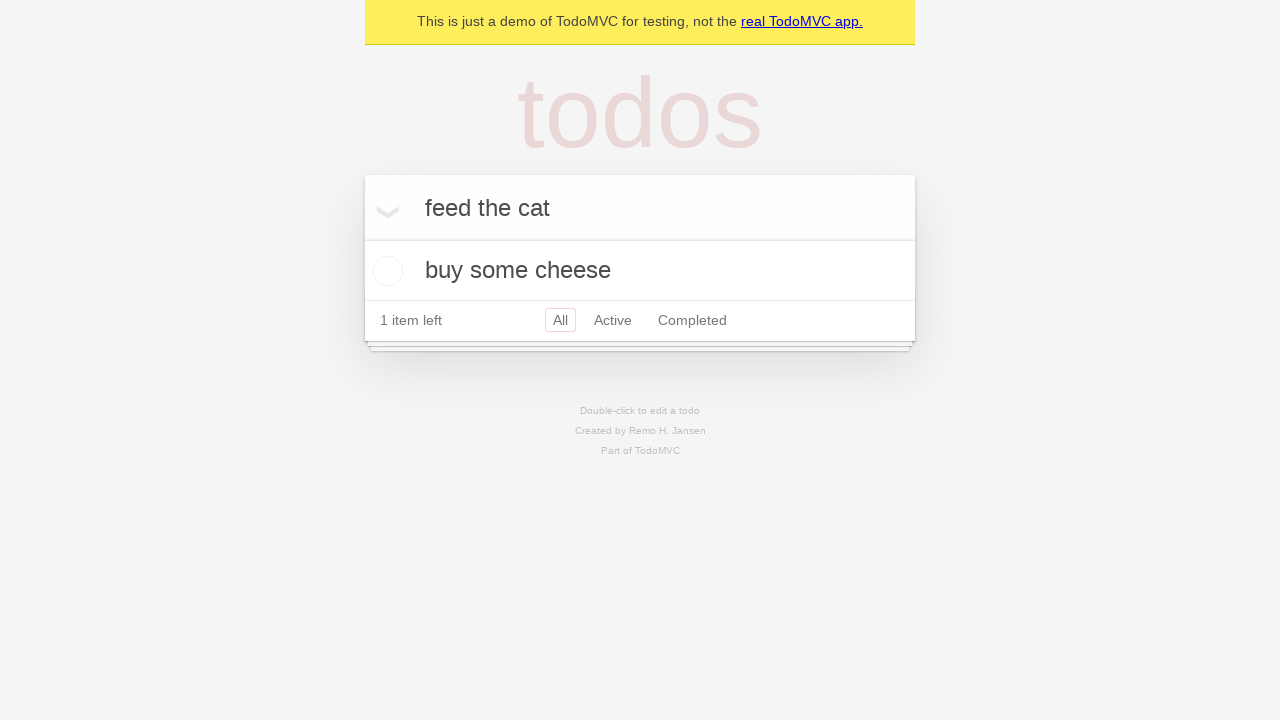

Pressed Enter to add second todo on .new-todo
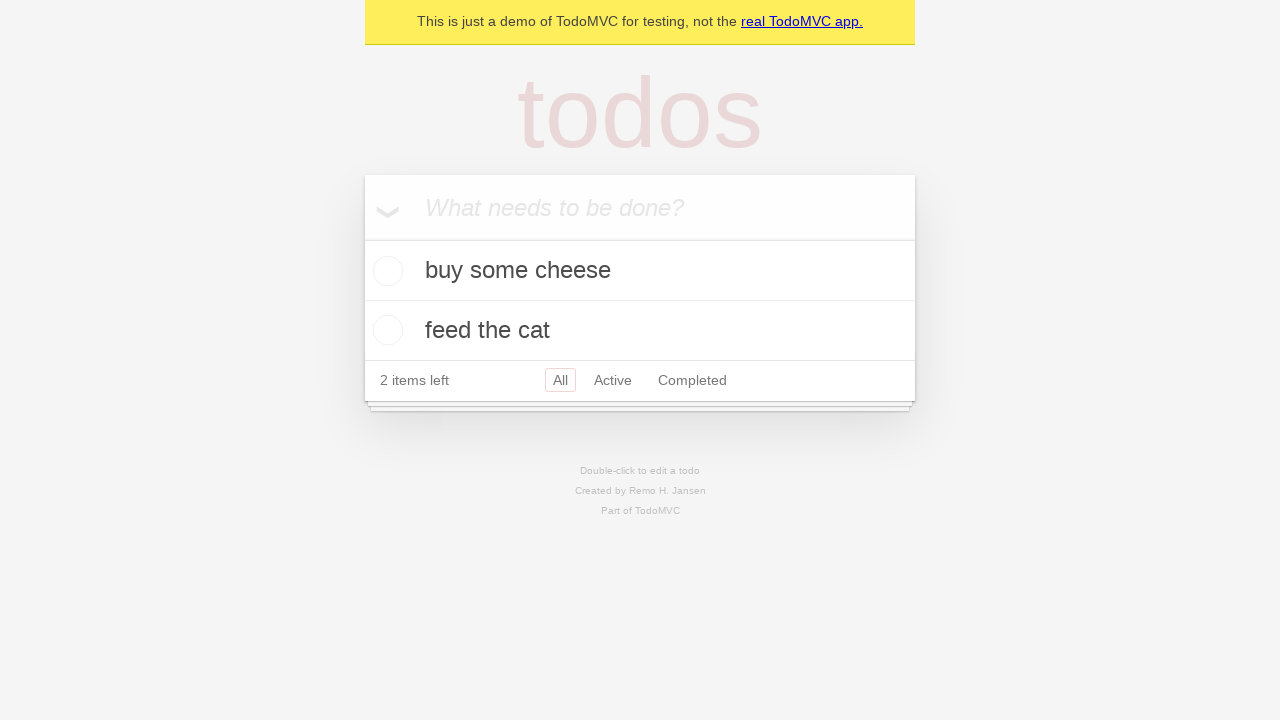

Filled new todo input with 'book a doctors appointment' on .new-todo
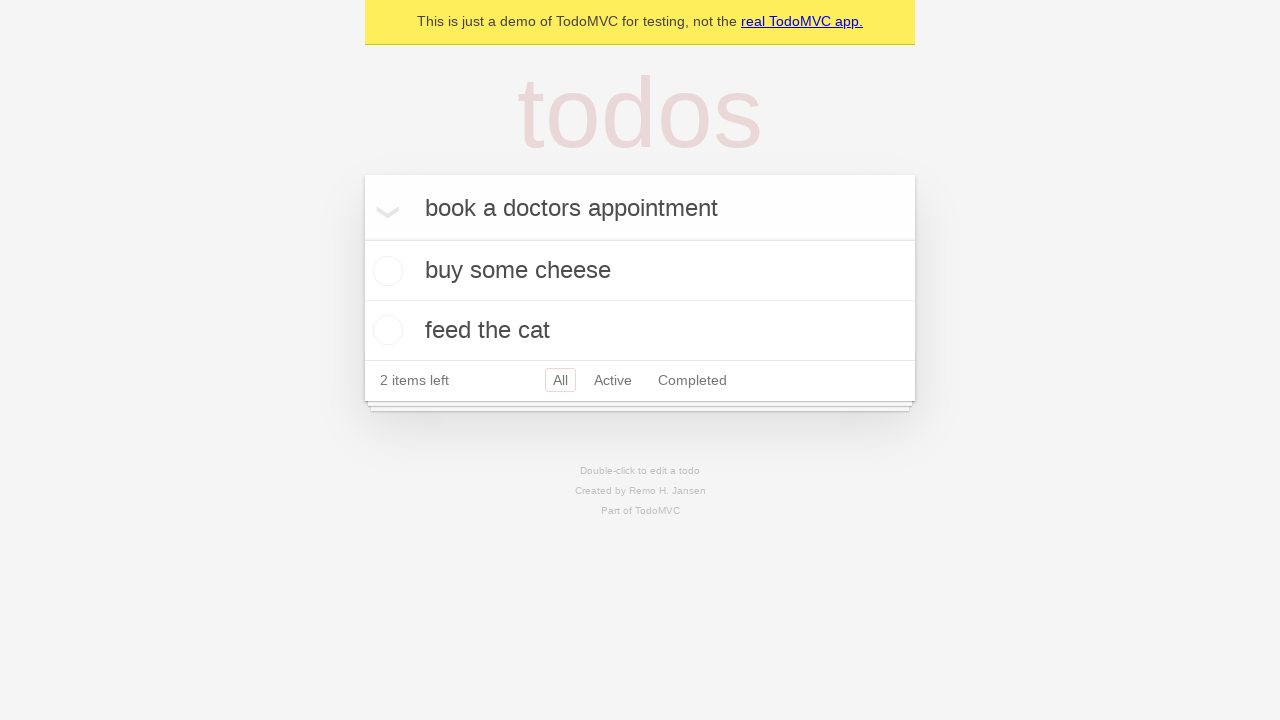

Pressed Enter to add third todo on .new-todo
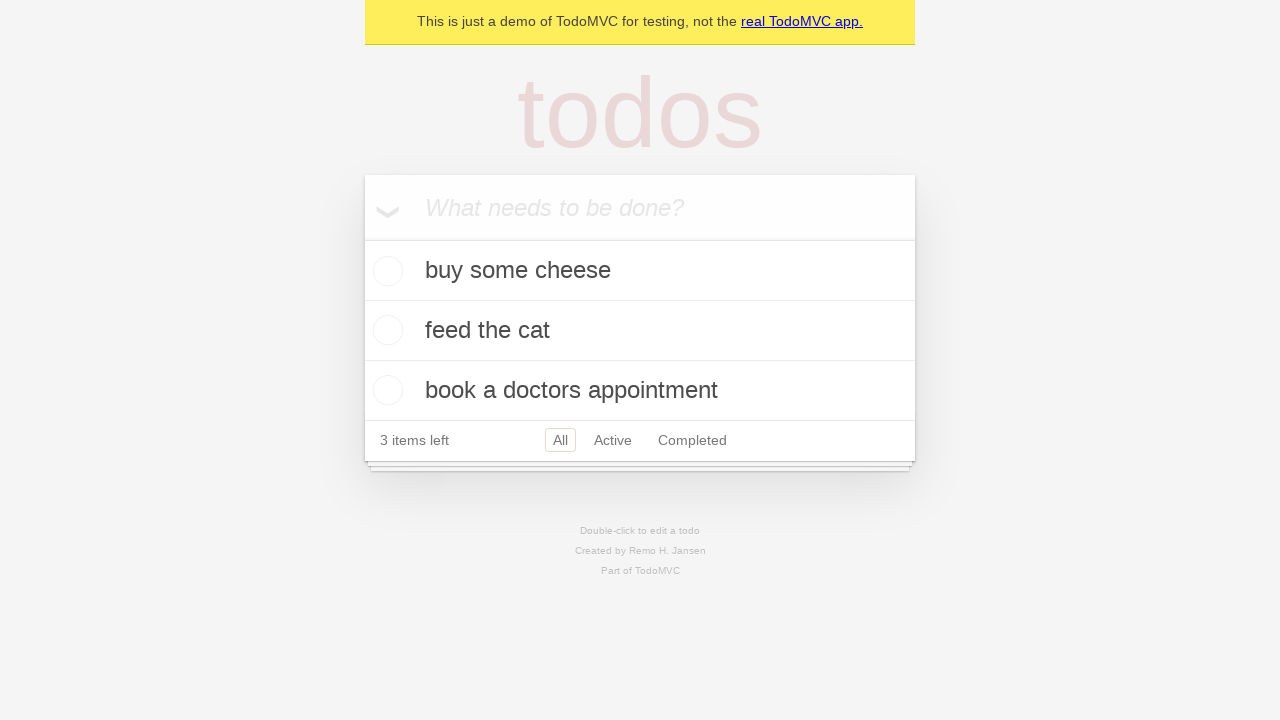

Waited for all three todos to load
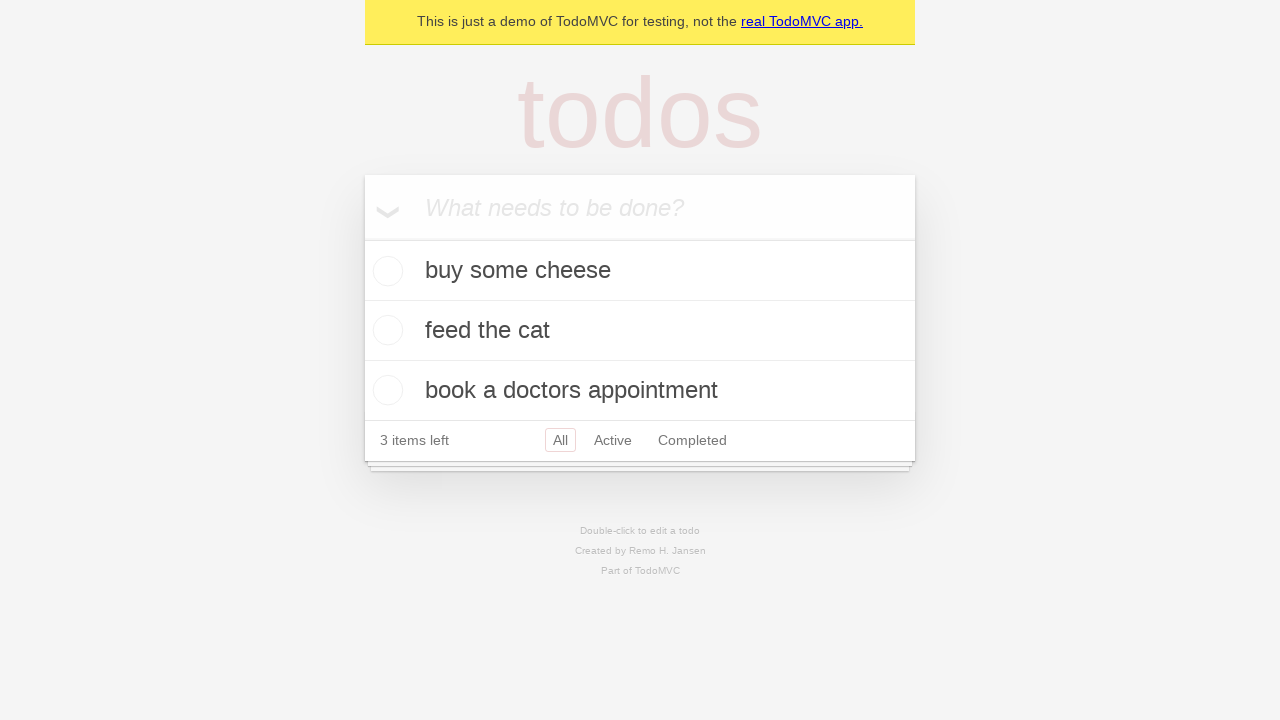

Double-clicked second todo to enter edit mode at (640, 331) on .todo-list li >> nth=1
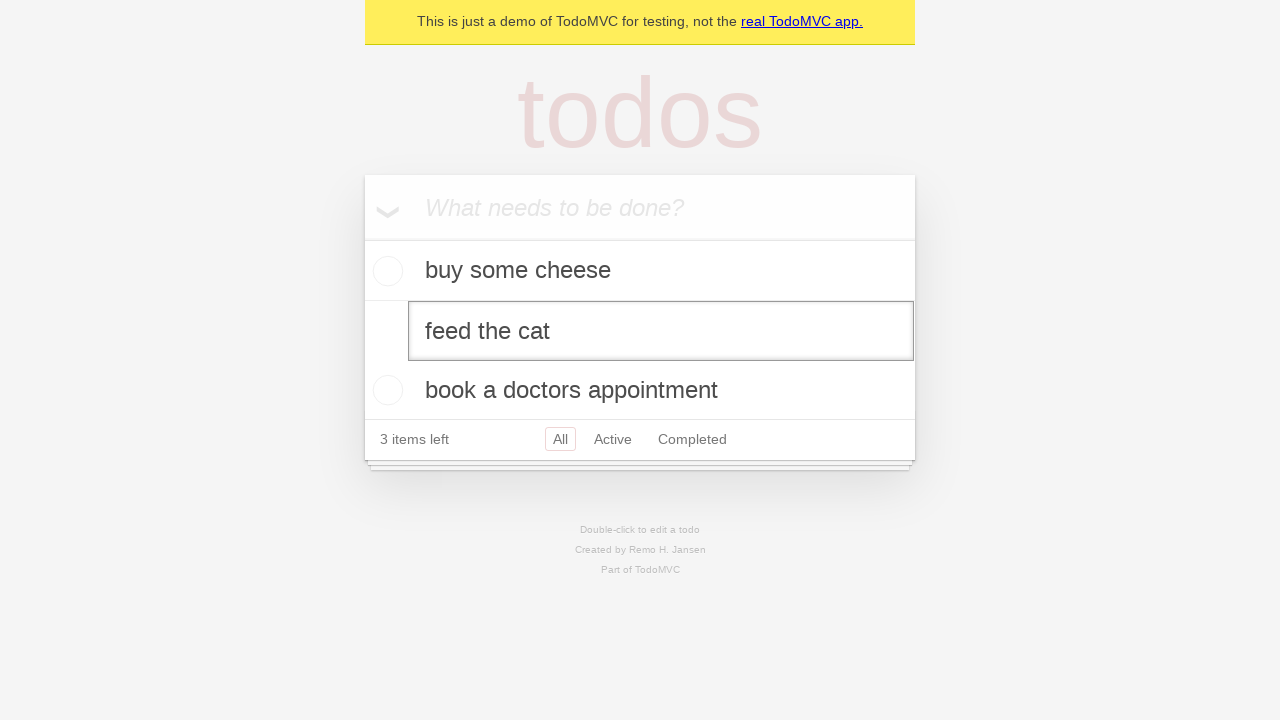

Changed todo text to 'buy some sausages' on .todo-list li >> nth=1 >> .edit
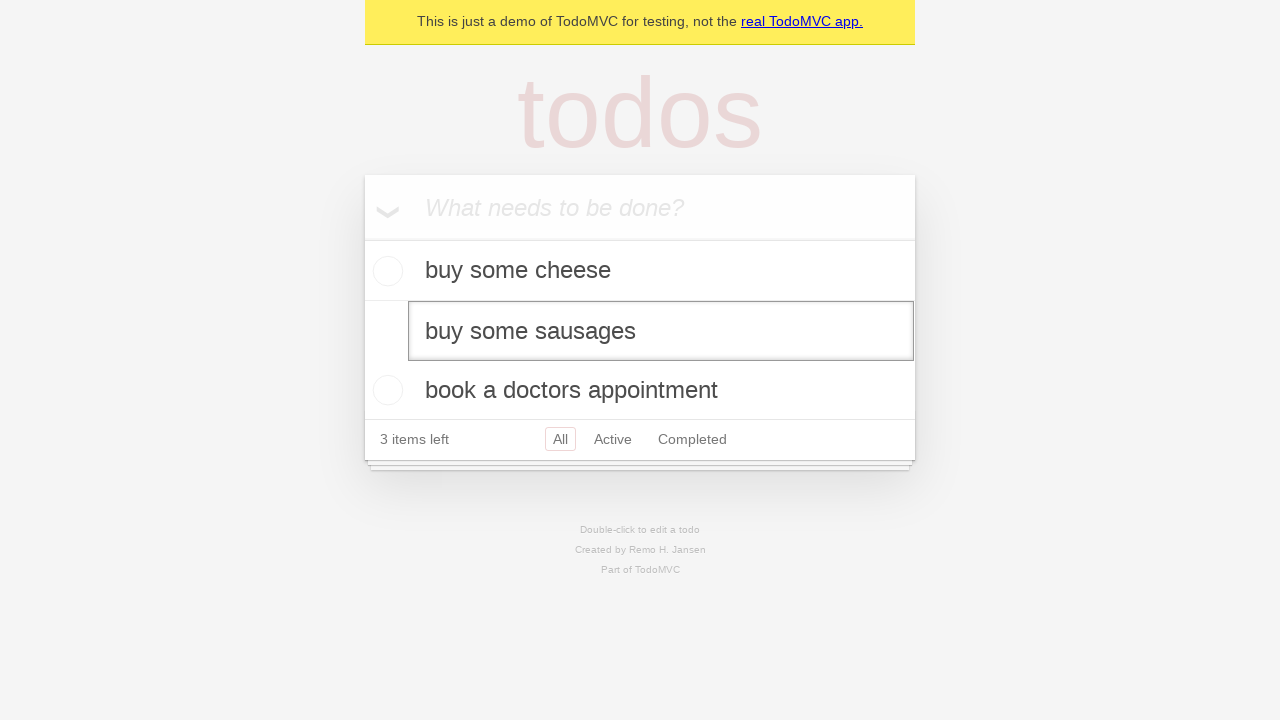

Pressed Enter to confirm todo edit on .todo-list li >> nth=1 >> .edit
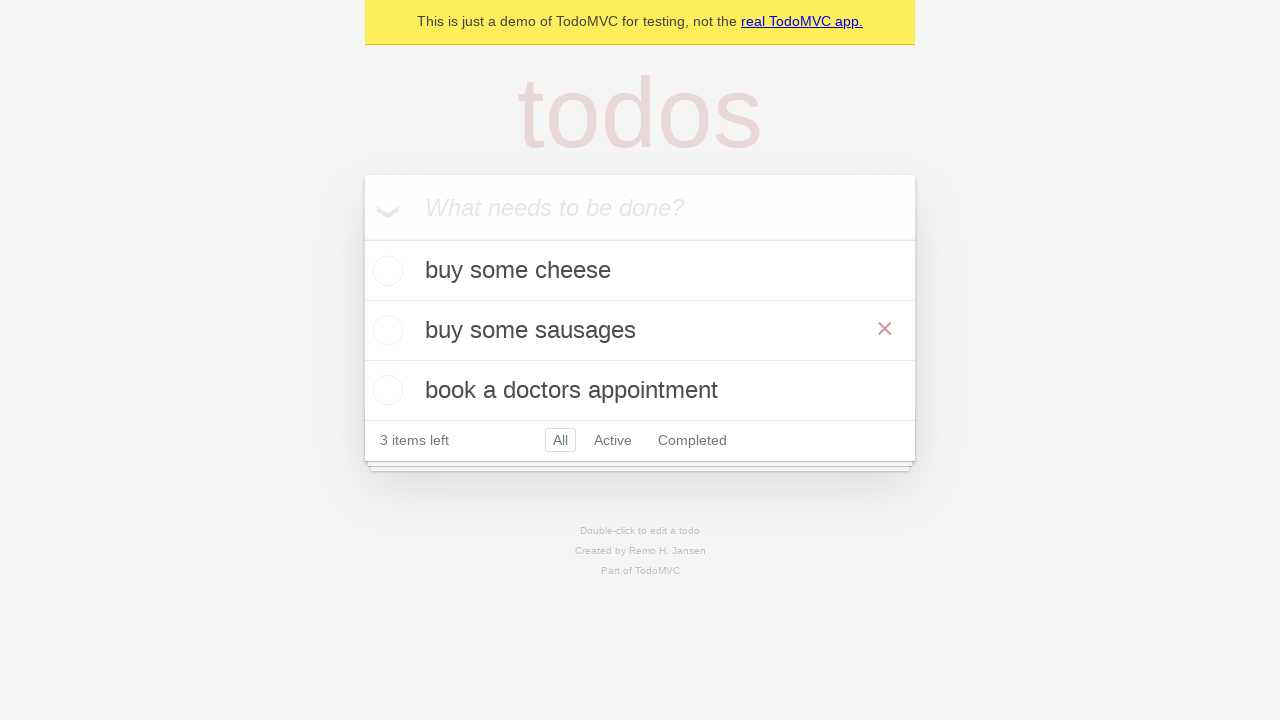

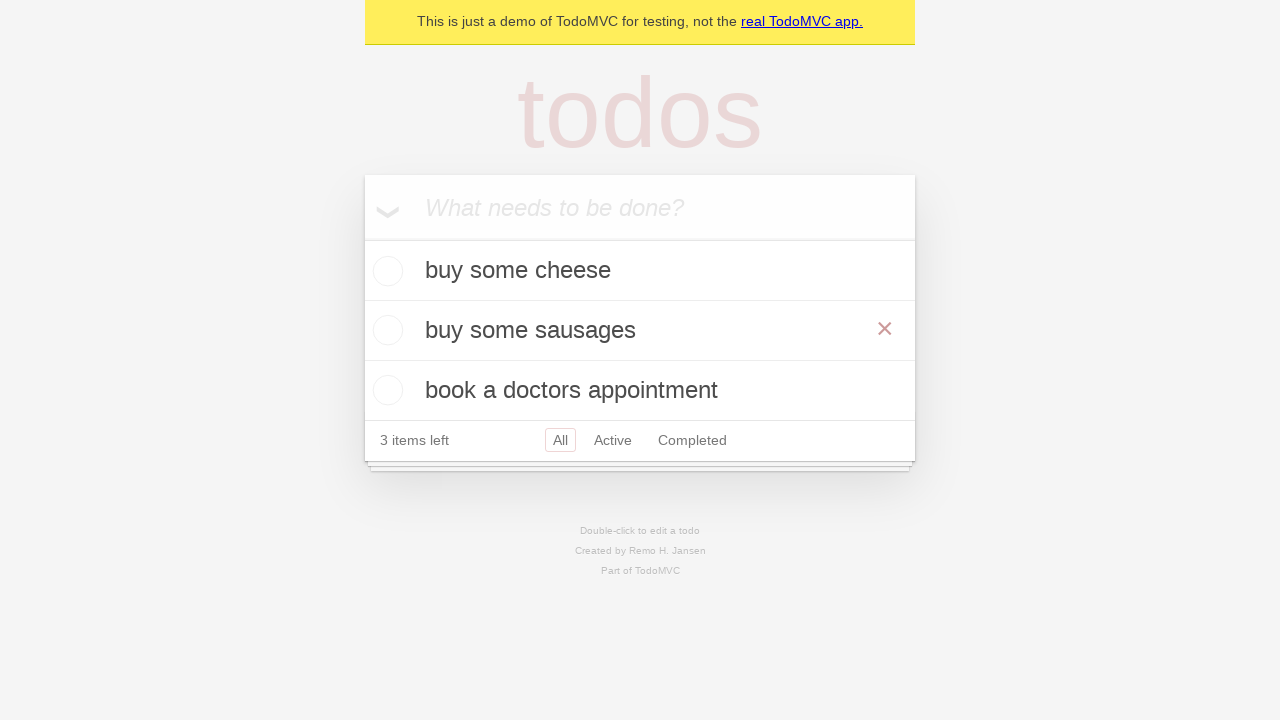